Tests un-marking todo items as complete by unchecking their checkboxes

Starting URL: https://demo.playwright.dev/todomvc

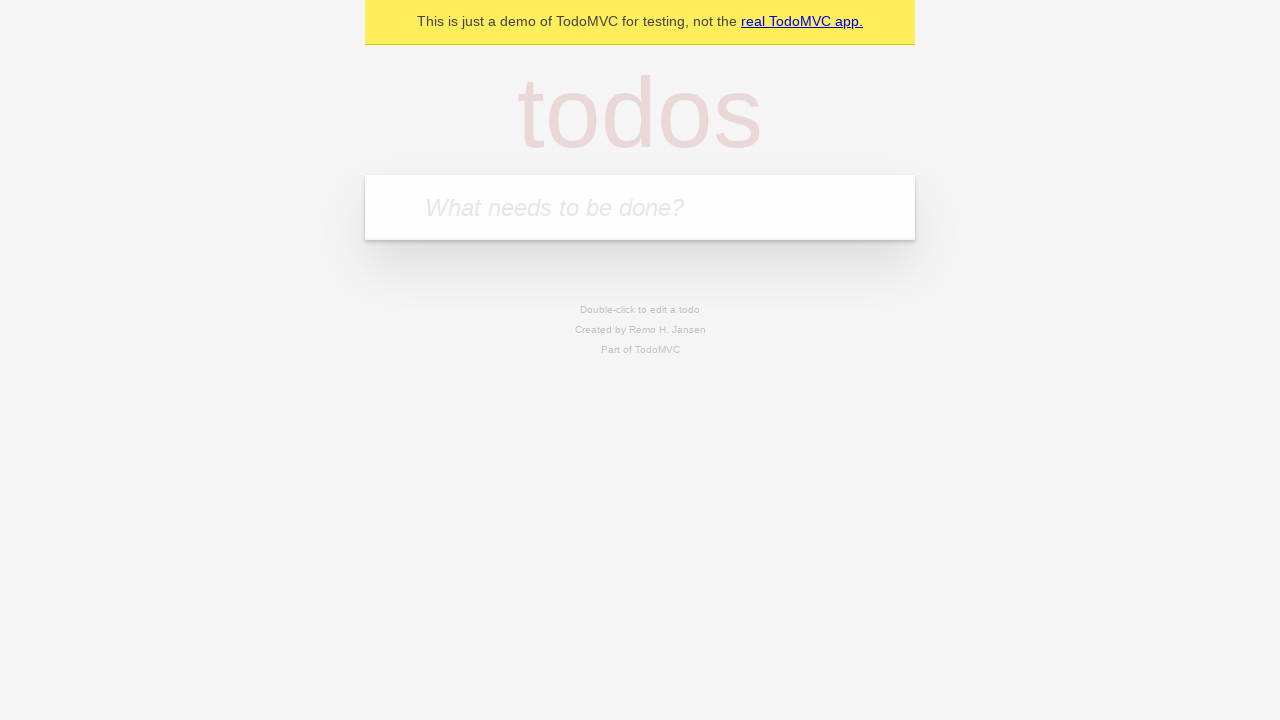

Filled todo input with 'buy some cheese' on internal:attr=[placeholder="What needs to be done?"i]
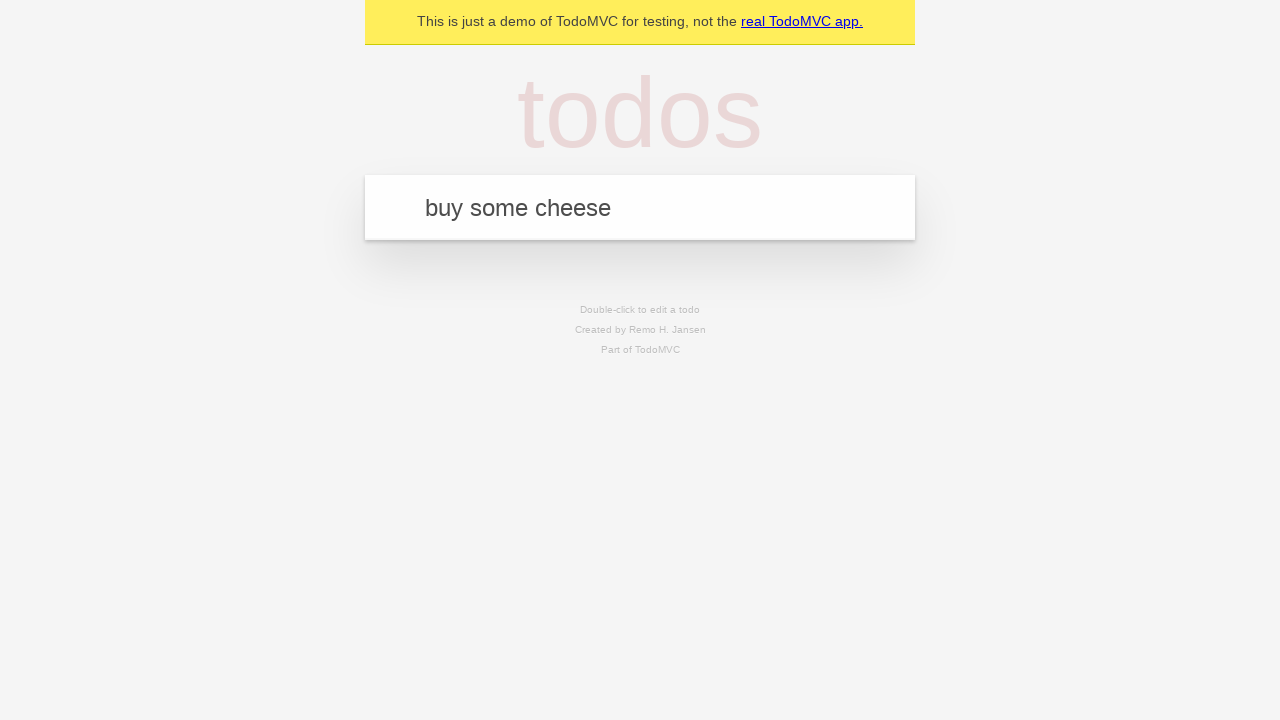

Pressed Enter to create first todo item on internal:attr=[placeholder="What needs to be done?"i]
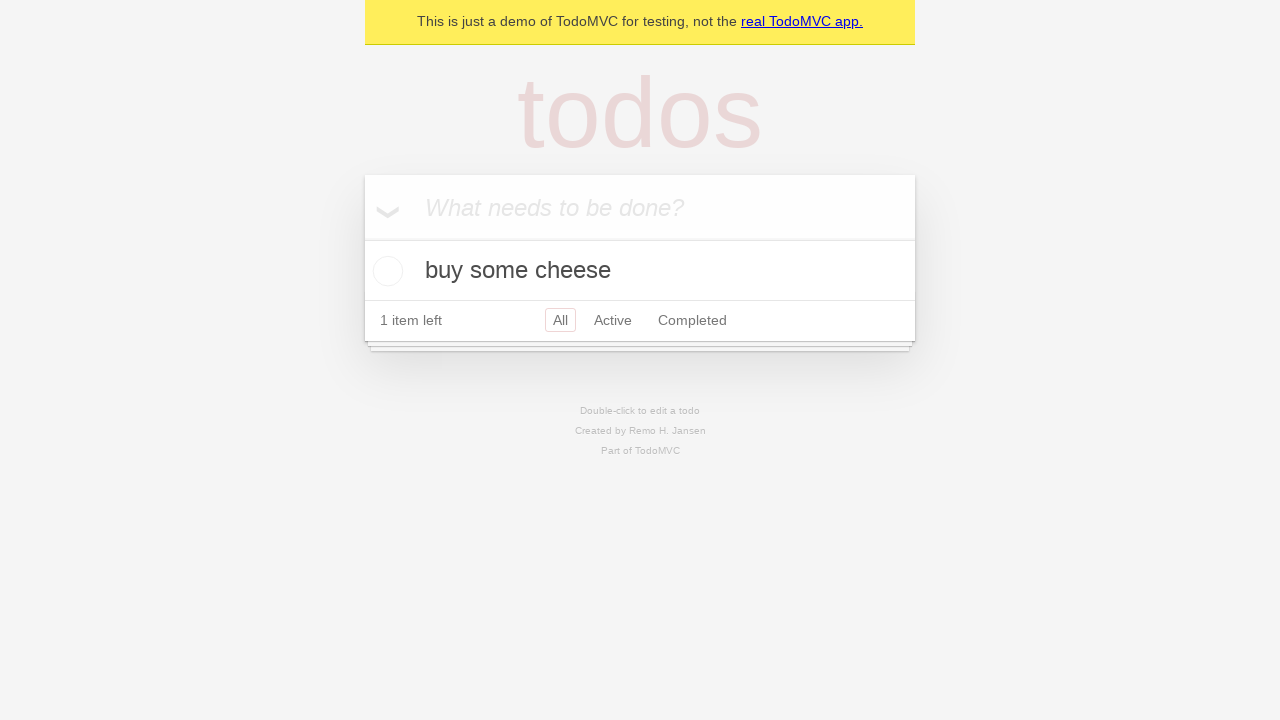

Filled todo input with 'feed the cat' on internal:attr=[placeholder="What needs to be done?"i]
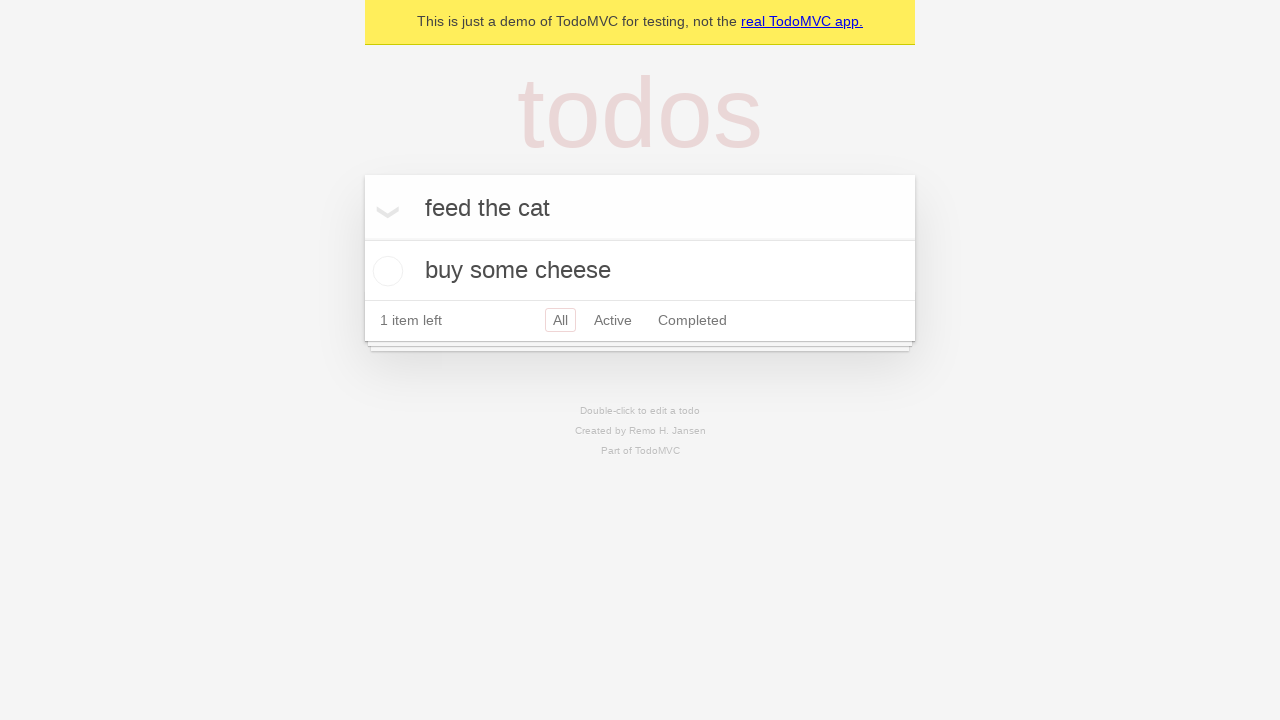

Pressed Enter to create second todo item on internal:attr=[placeholder="What needs to be done?"i]
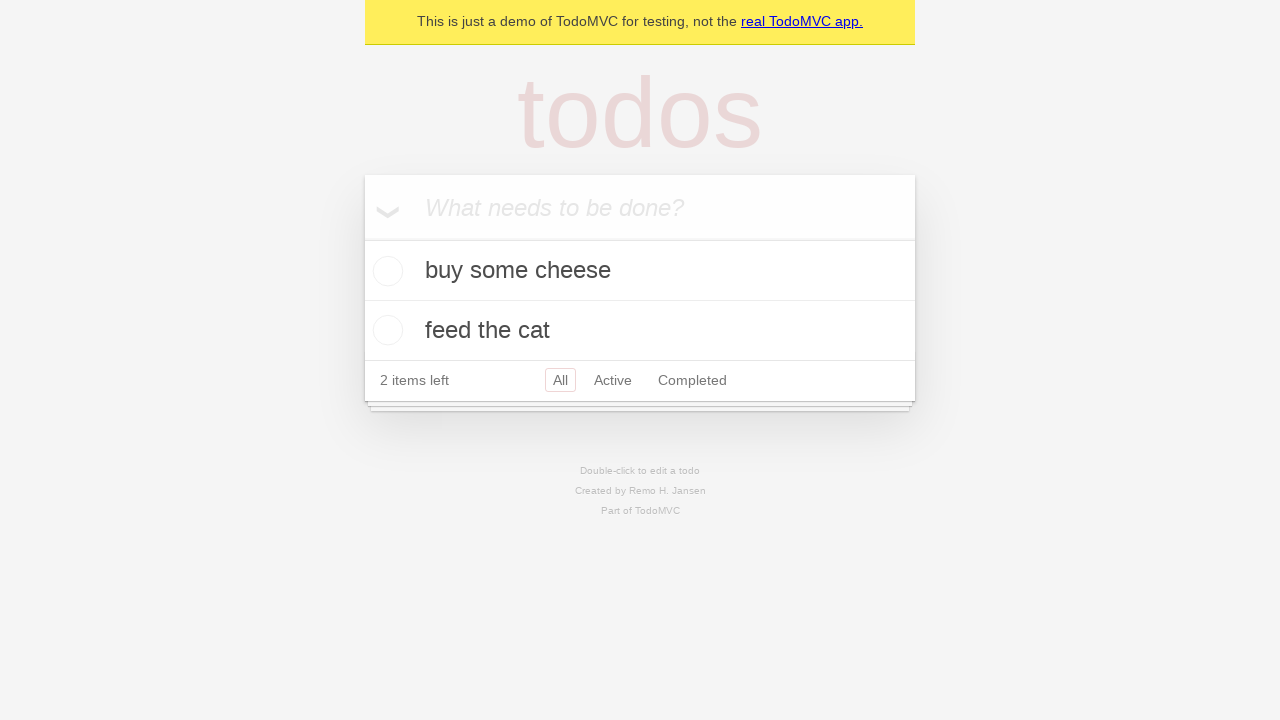

Selected first todo item
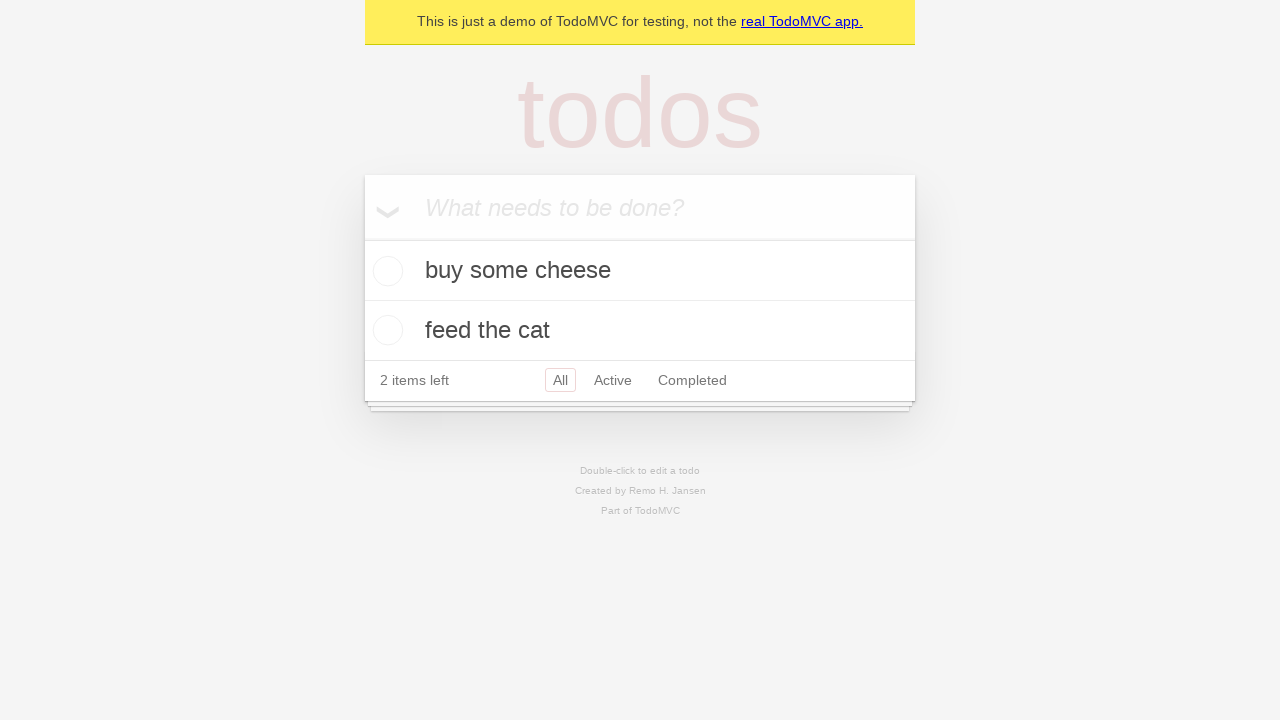

Checked checkbox to mark first item as complete at (385, 271) on internal:testid=[data-testid="todo-item"s] >> nth=0 >> internal:role=checkbox
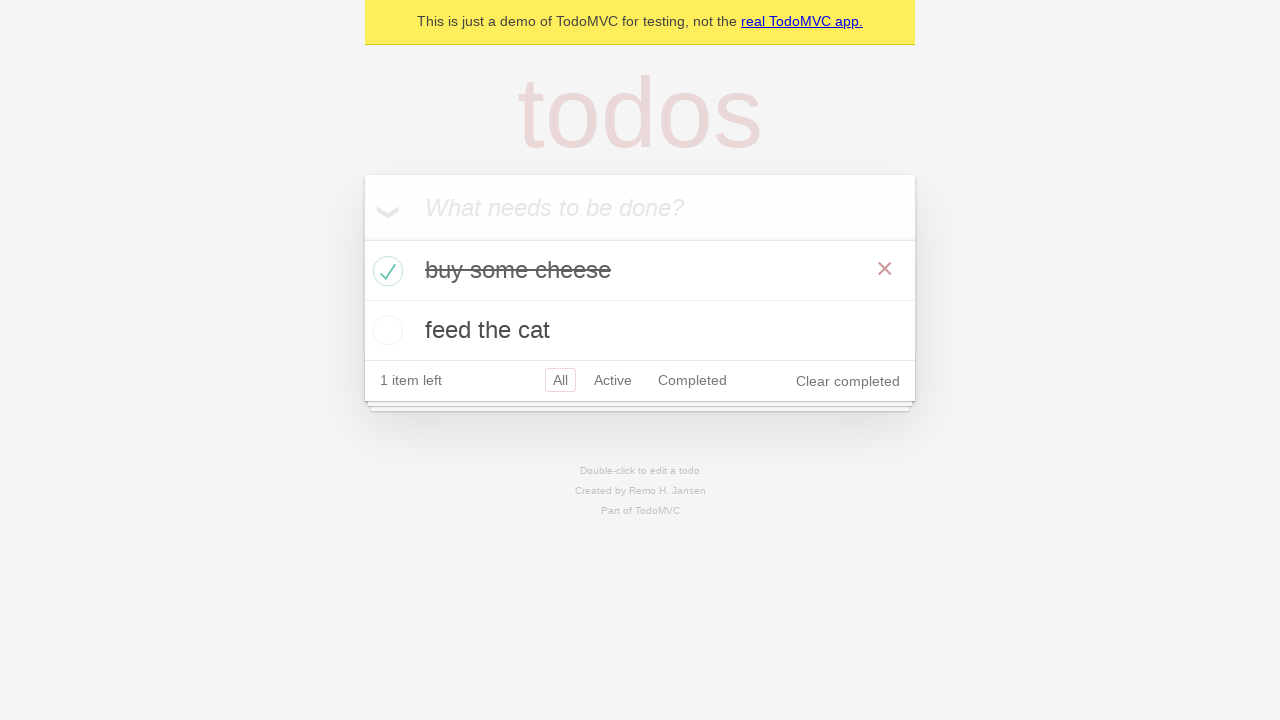

Unchecked checkbox to un-mark first item as complete at (385, 271) on internal:testid=[data-testid="todo-item"s] >> nth=0 >> internal:role=checkbox
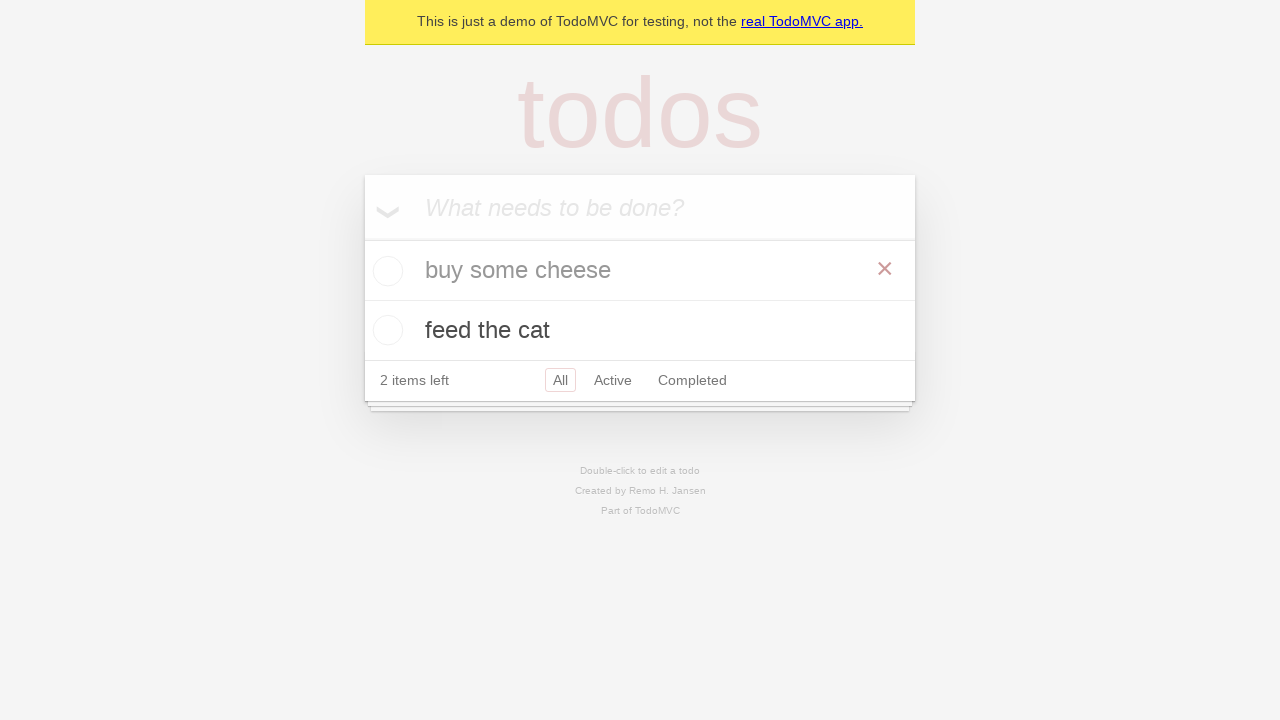

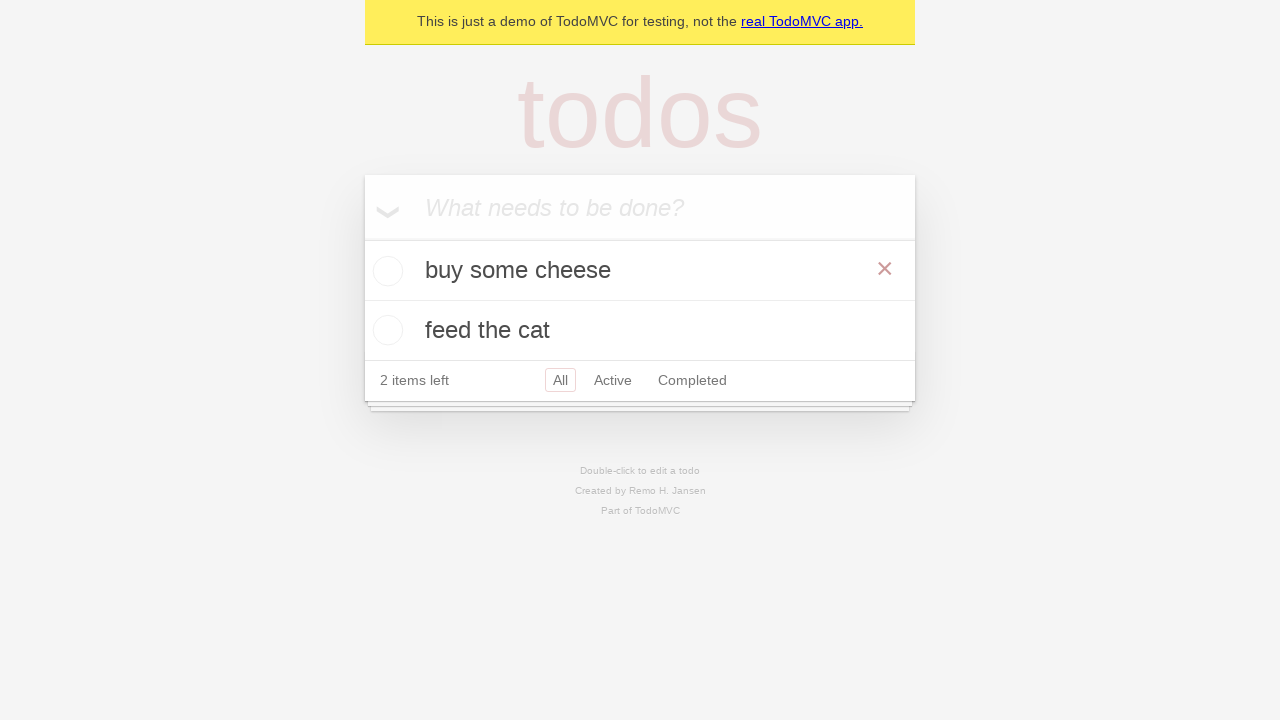